Verifies homepage link functionality by clicking on a specific link (Web form) and checking the resulting URL and page title

Starting URL: https://bonigarcia.dev/selenium-webdriver-java/

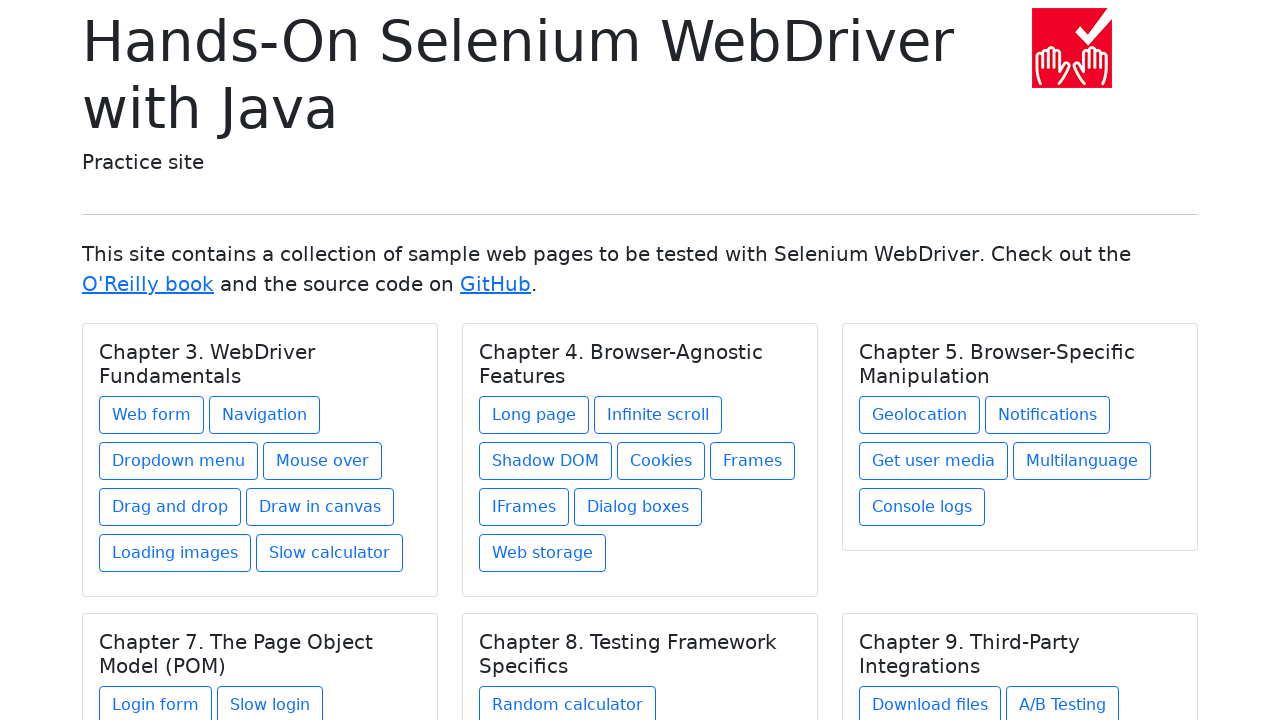

Clicked on Web form link under Chapter 3 at (152, 415) on xpath=//h5[text() = 'Chapter 3. WebDriver Fundamentals']/../a[@href = 'web-form.
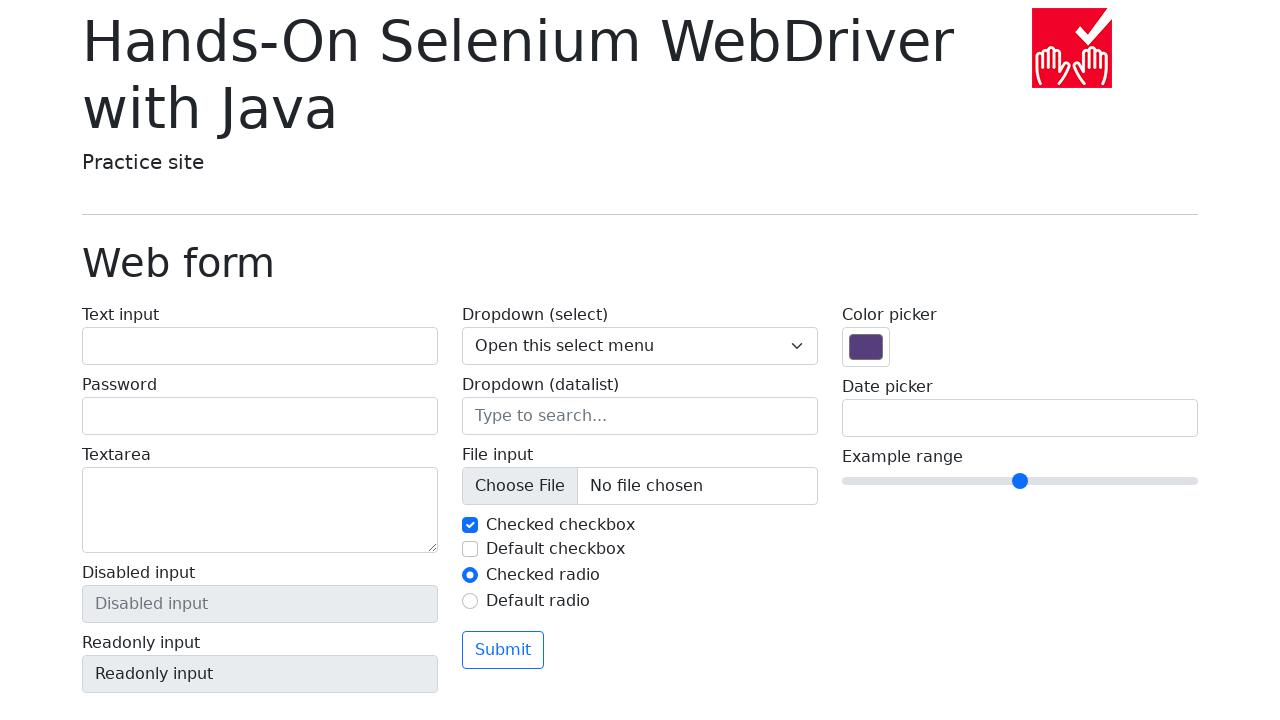

Web form page loaded - title element is present
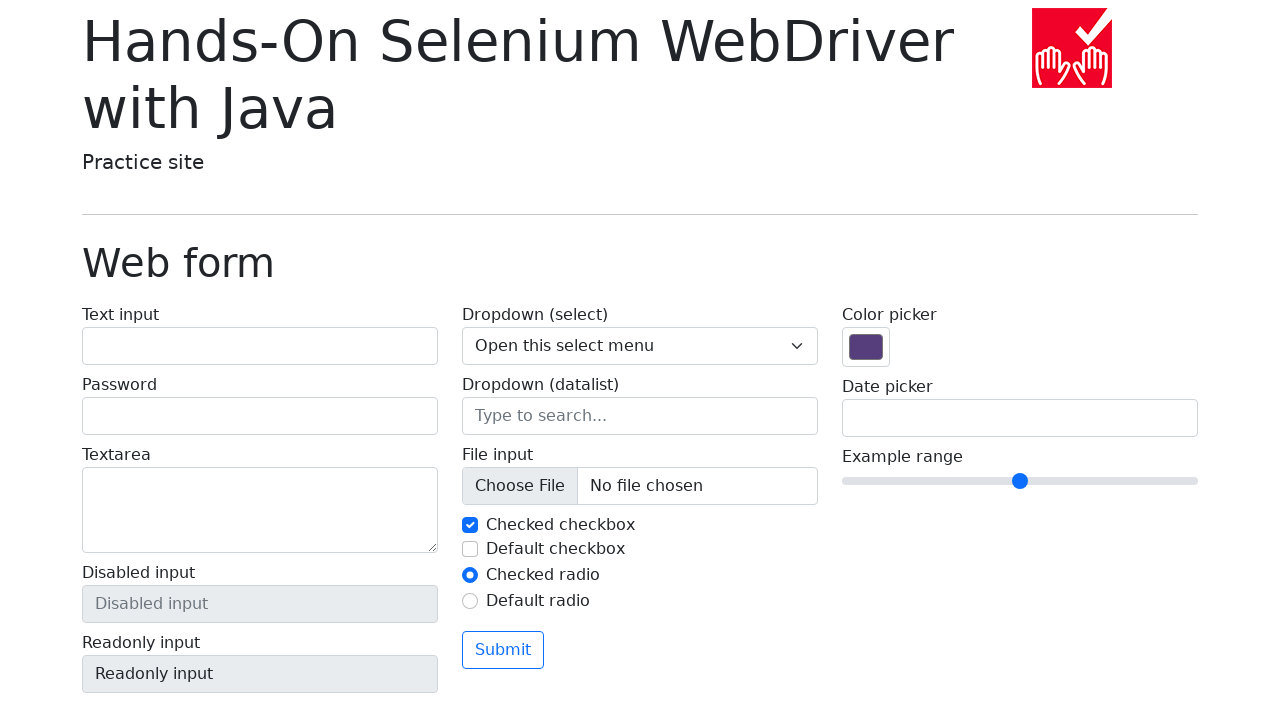

Verified URL is correct: https://bonigarcia.dev/selenium-webdriver-java/web-form.html
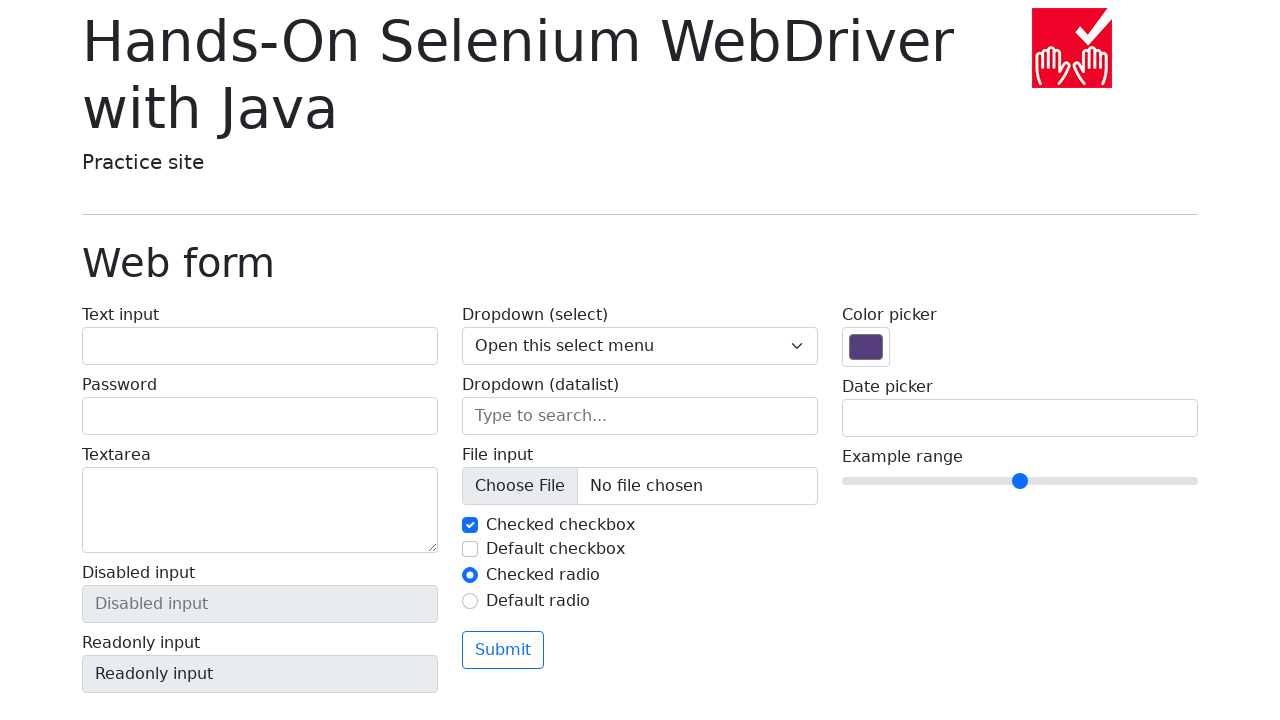

Verified page title is 'Web form'
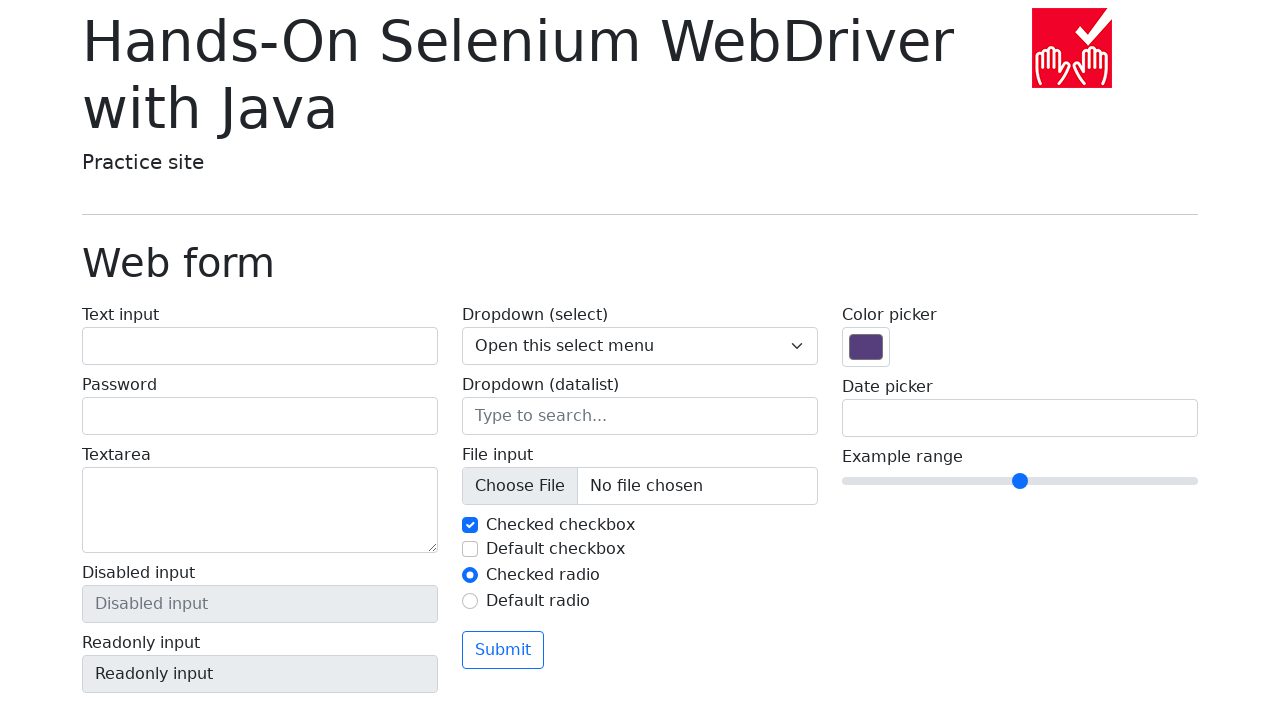

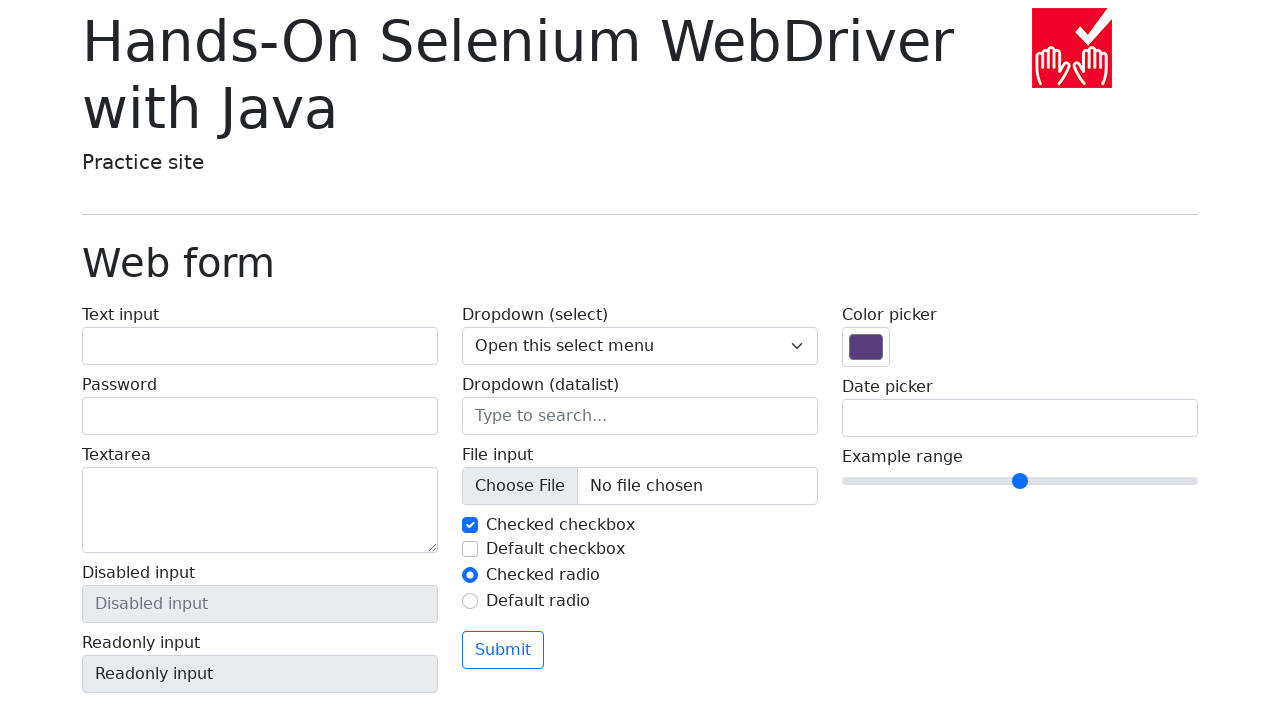